Fills a datepicker field with the current date

Starting URL: http://demo.automationtesting.in/Datepicker.html

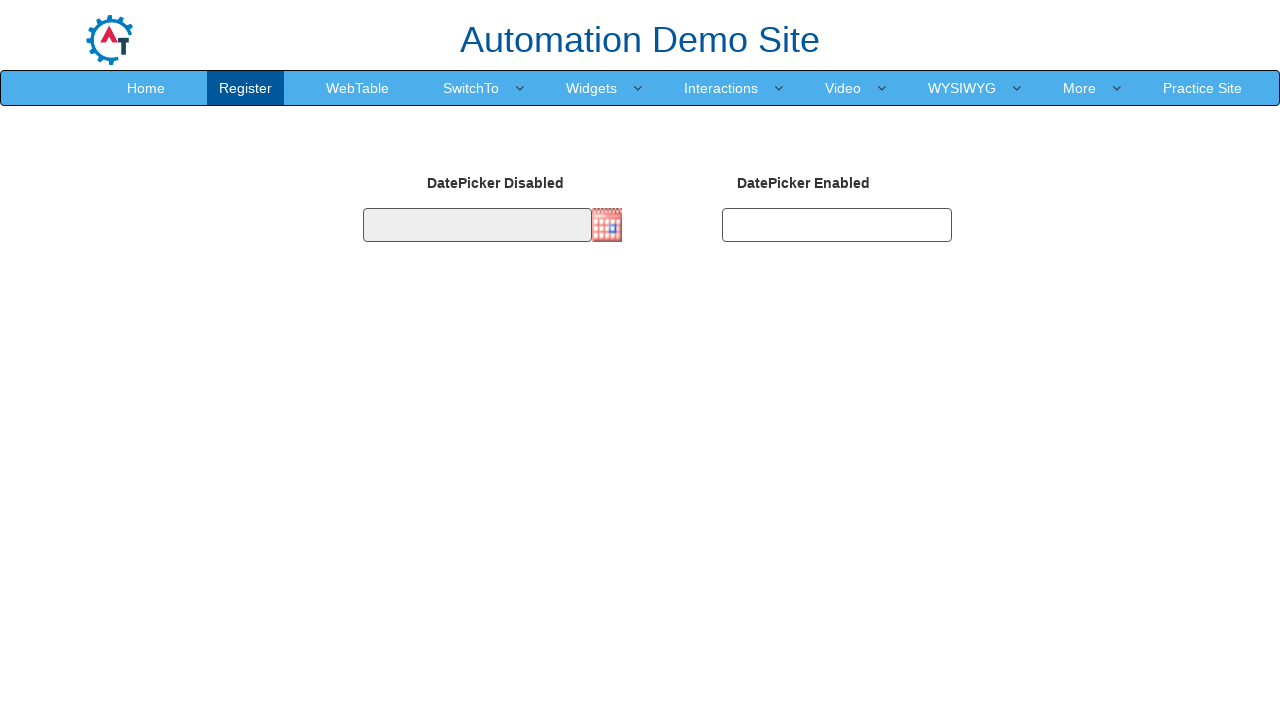

Filled datepicker field with current date: 2/25/2026 on xpath=/html/body/section/div[1]/div/div/form/div[2]/div[3]/input
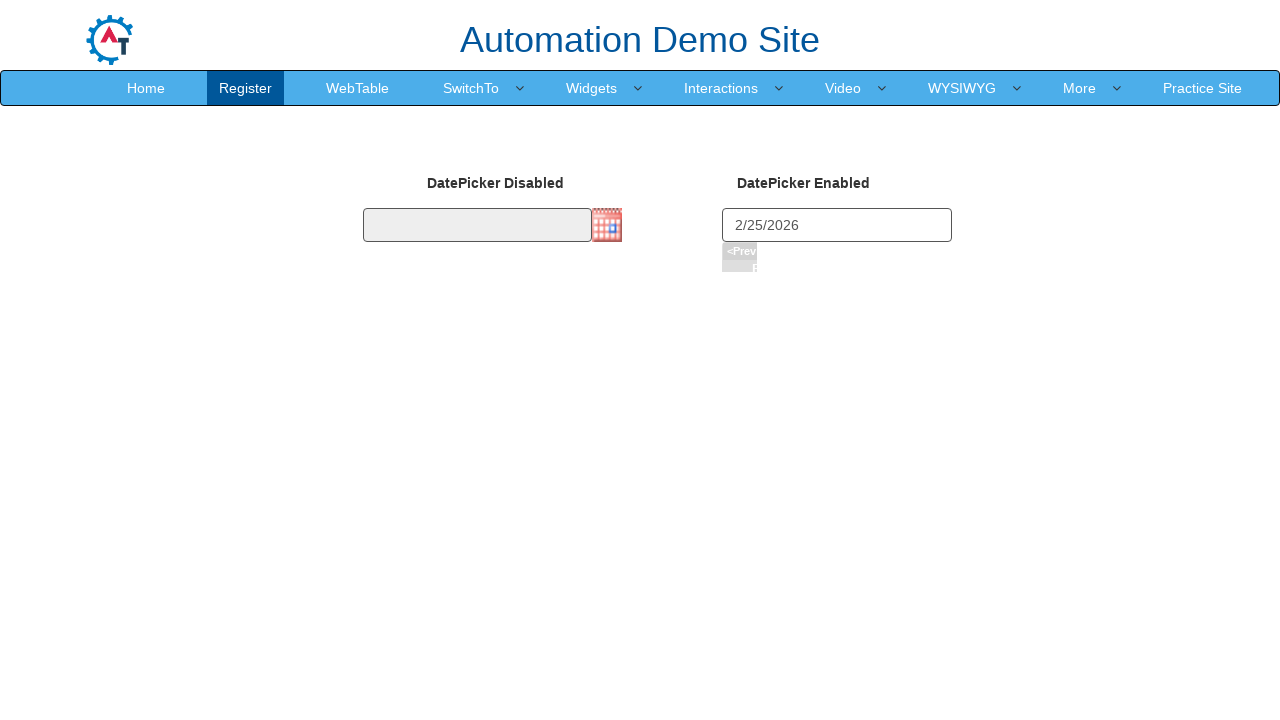

Pressed Enter to confirm datepicker selection on xpath=/html/body/section/div[1]/div/div/form/div[2]/div[3]/input
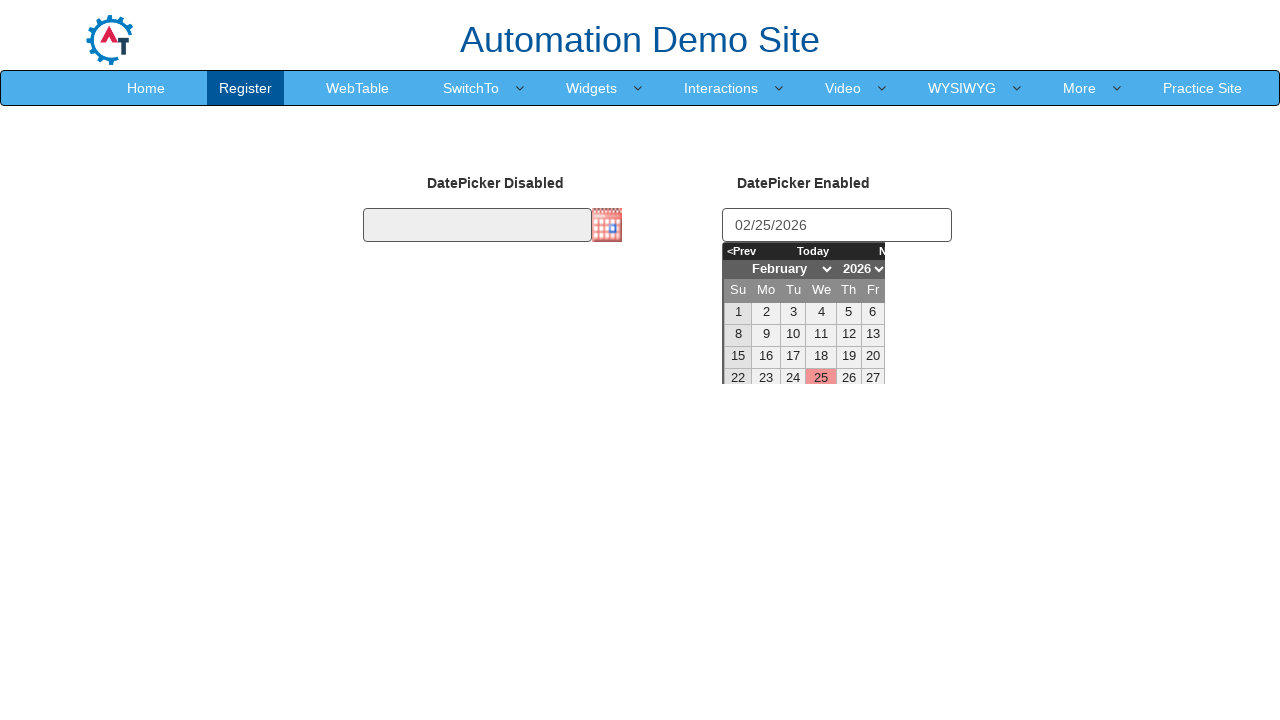

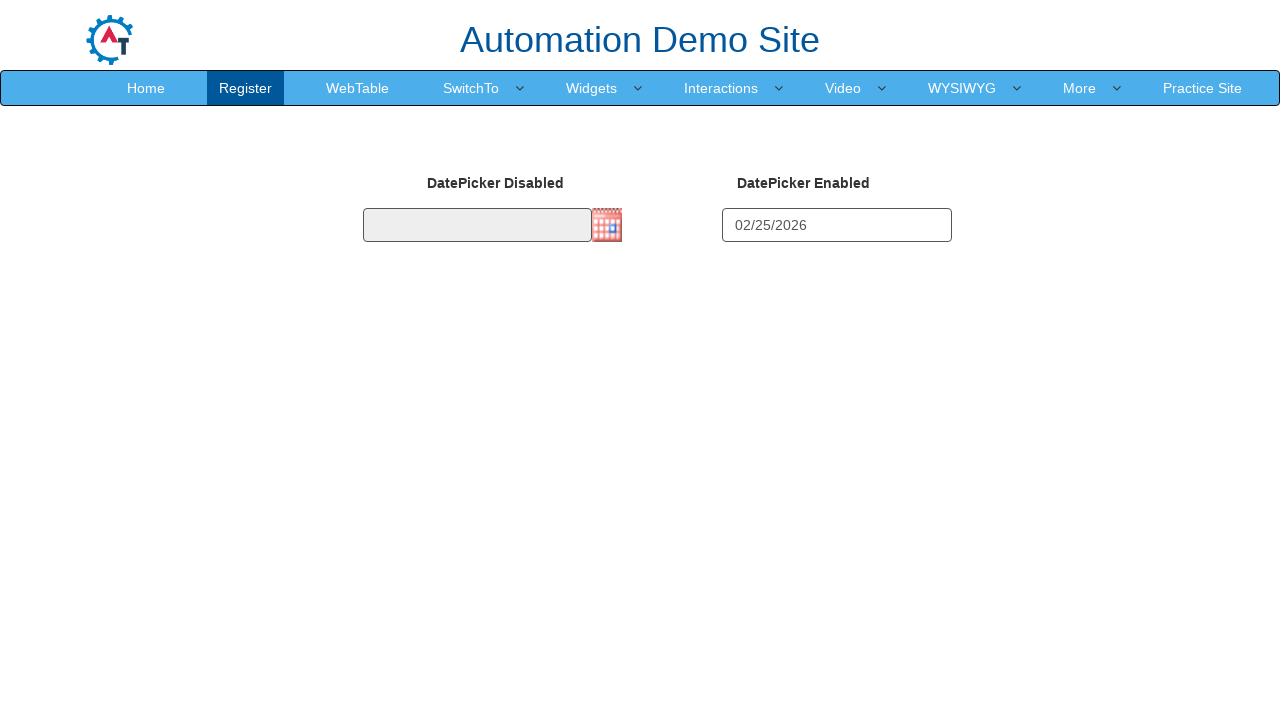